Tests JavaScript prompt alert handling by clicking a button to trigger a prompt dialog, entering text, accepting it, and verifying the entered text appears in the result.

Starting URL: https://automationfc.github.io/basic-form/index.html

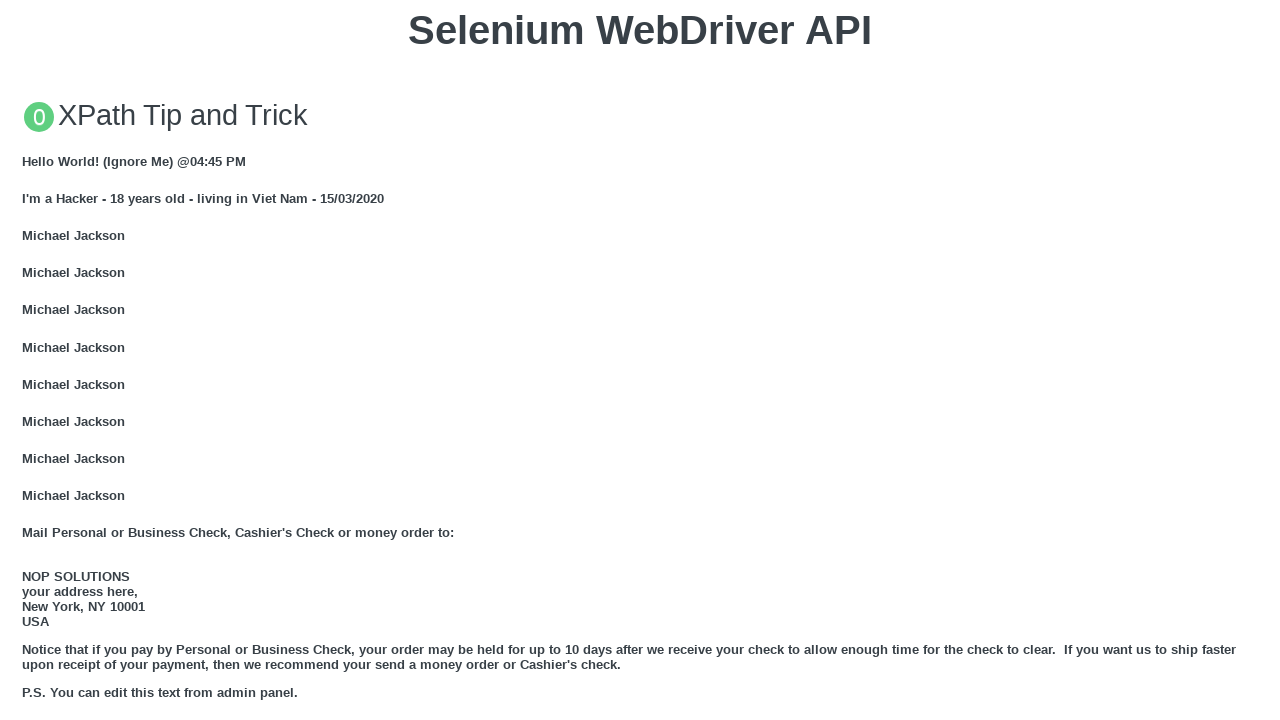

Set up dialog handler to accept prompt with text 'Automation Test 2024'
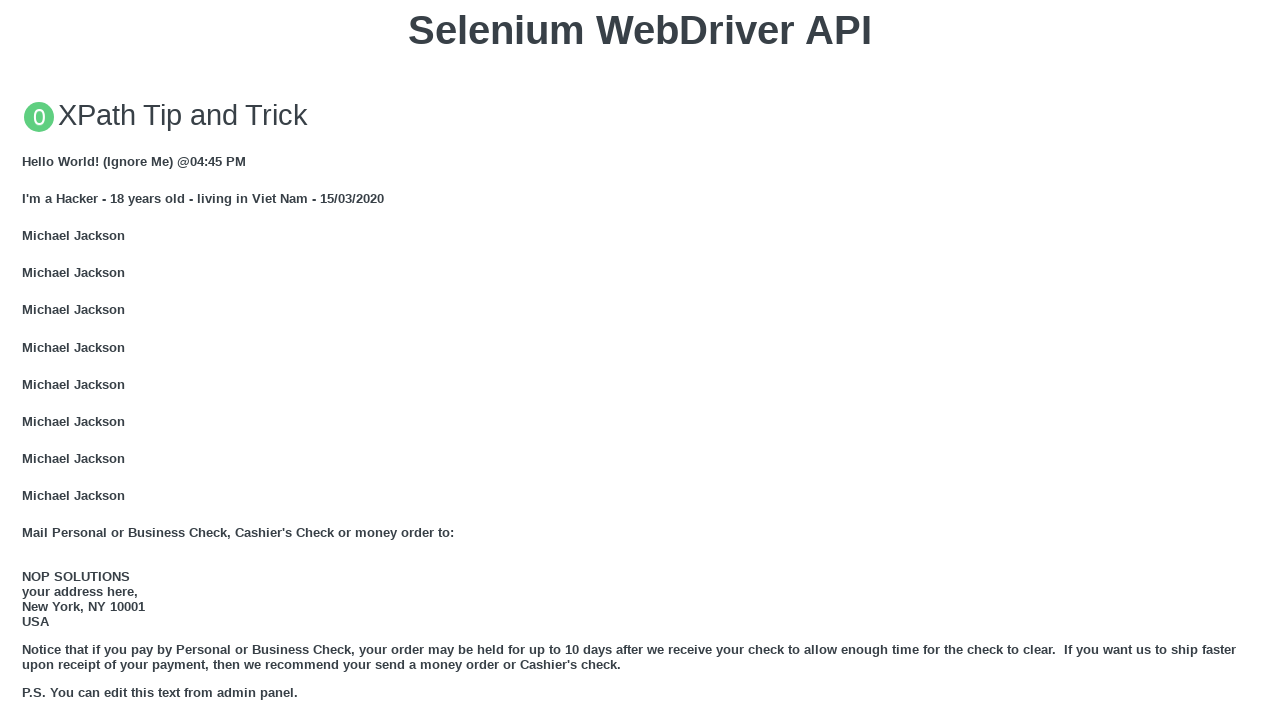

Clicked button to trigger JavaScript prompt dialog at (640, 360) on xpath=//button[text()='Click for JS Prompt']
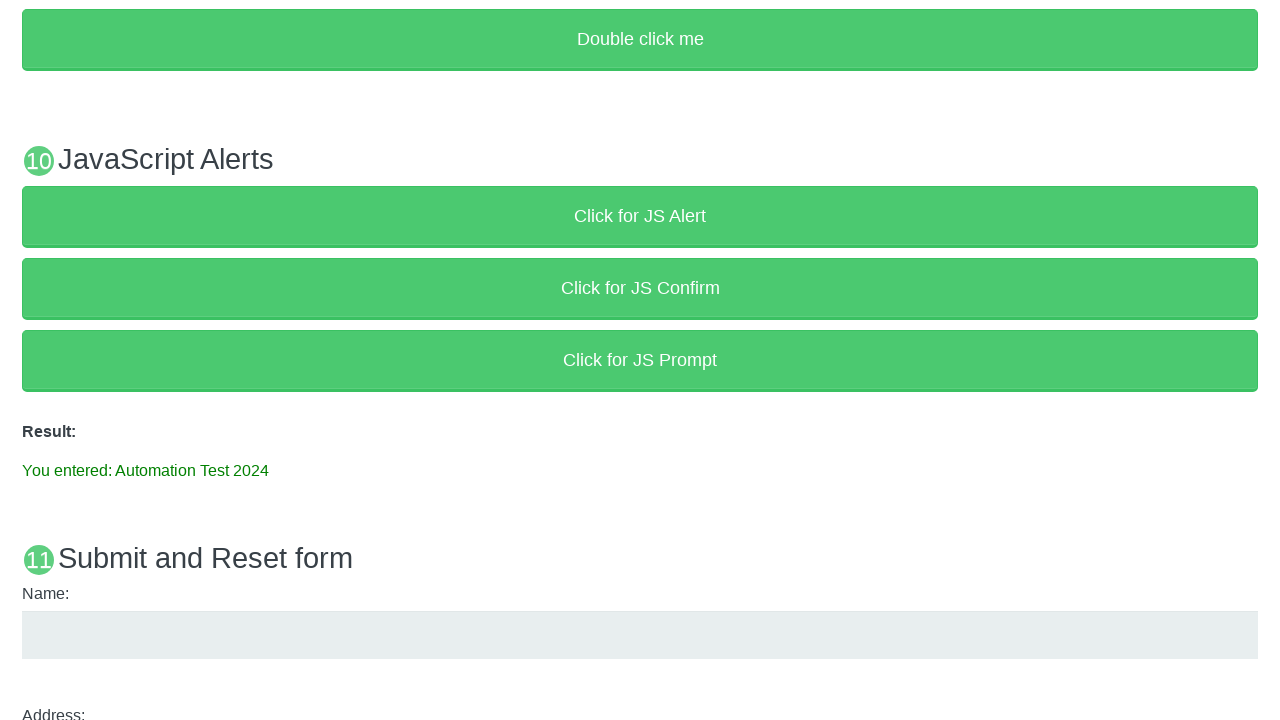

Result element loaded after prompt was accepted
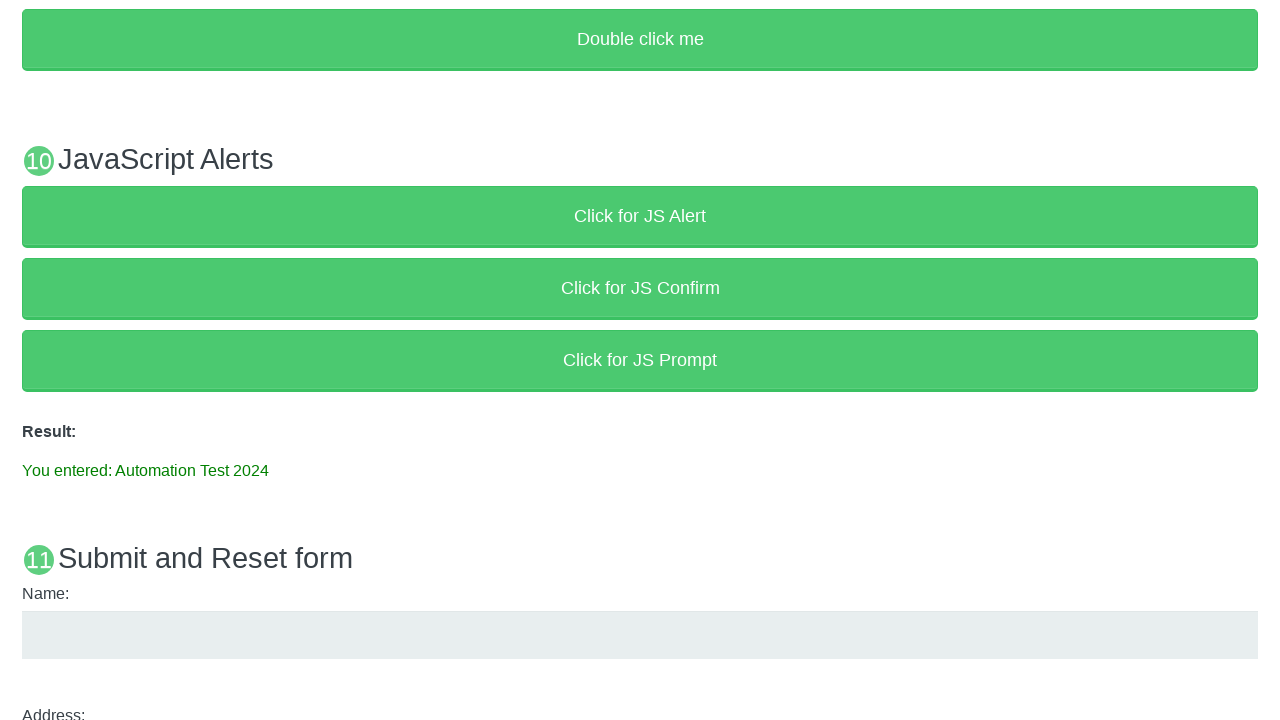

Retrieved result text from page
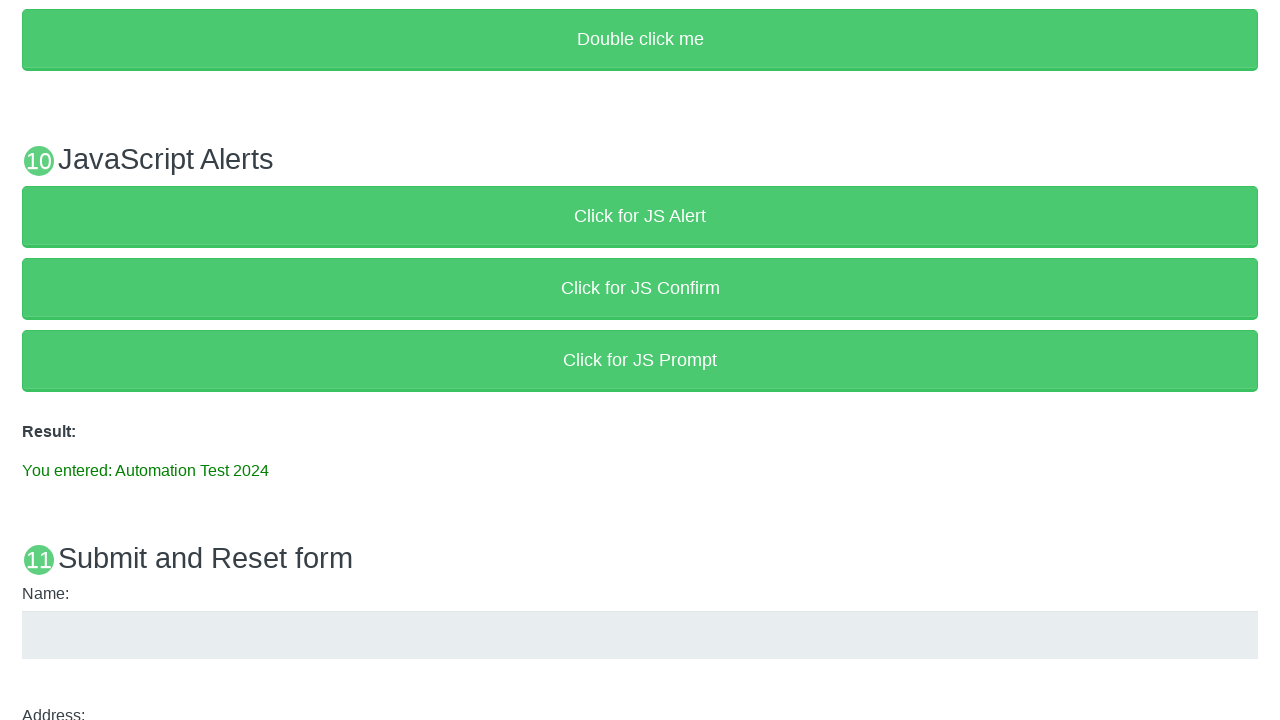

Verified result text matches expected value: 'You entered: Automation Test 2024'
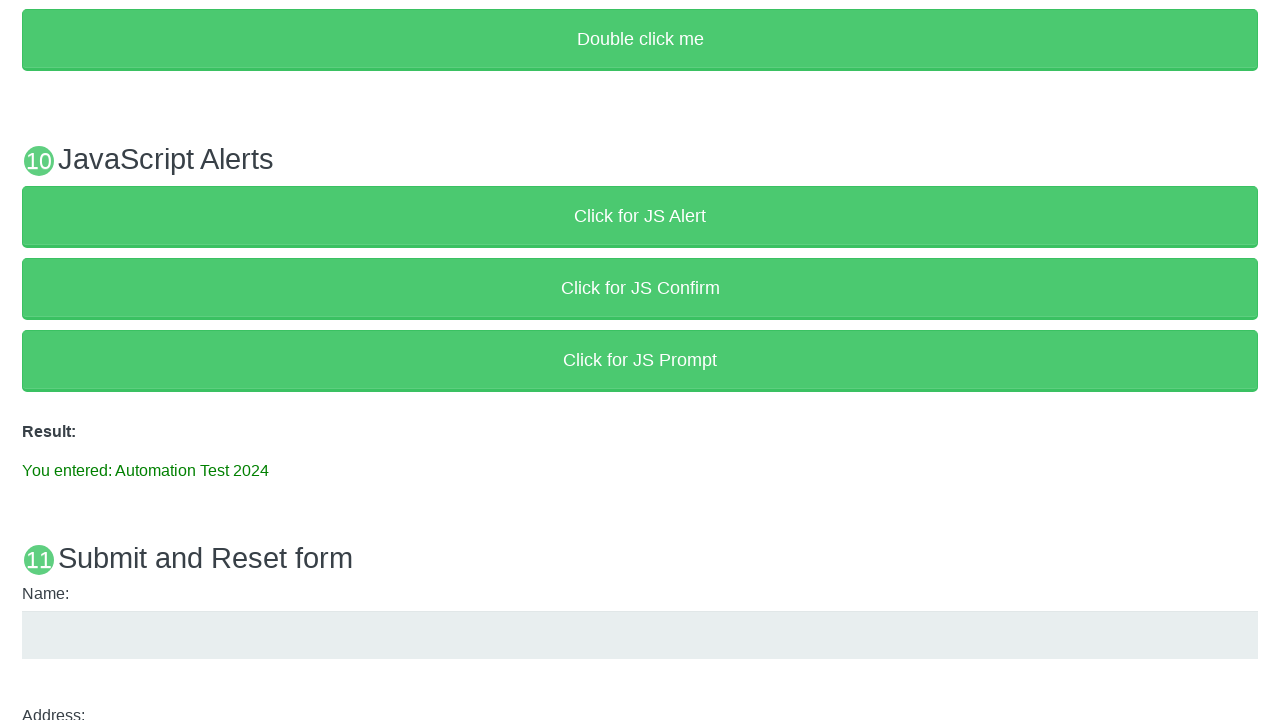

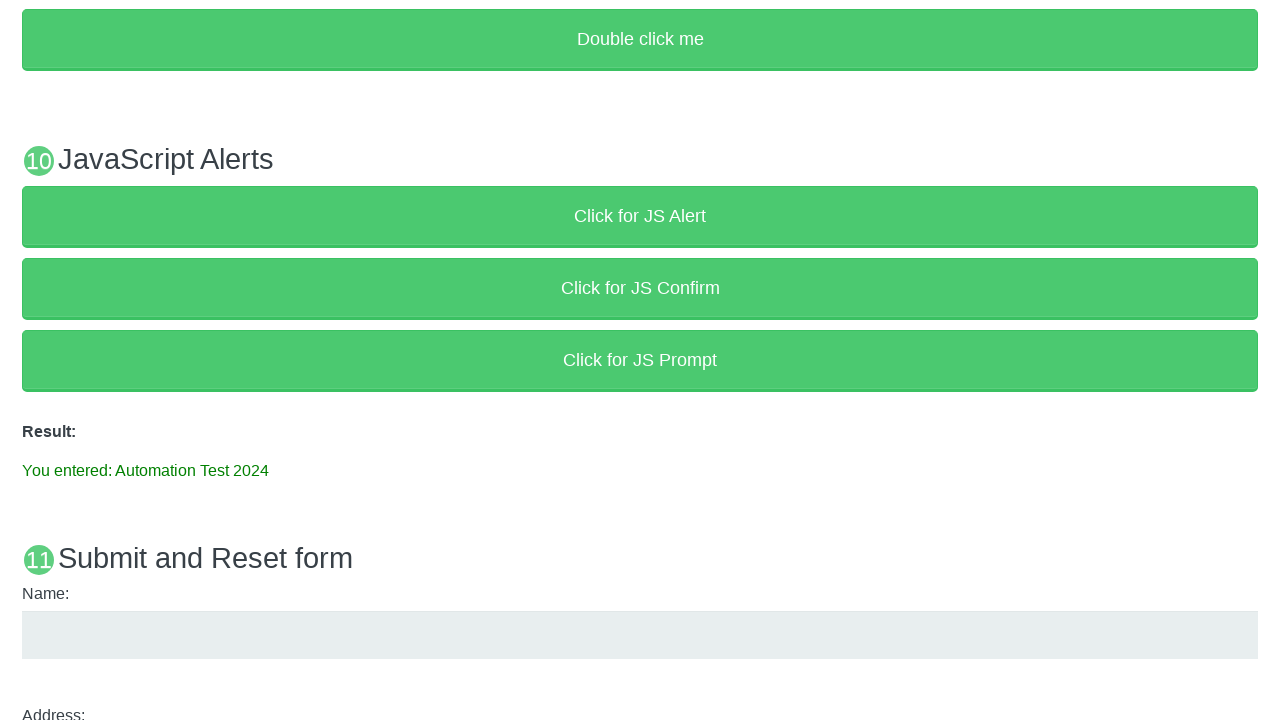